Tests various mouse actions including scrolling to elements, hovering, typing with shift key, double-clicking, and right-clicking.

Starting URL: https://rahulshettyacademy.com/AutomationPractice/

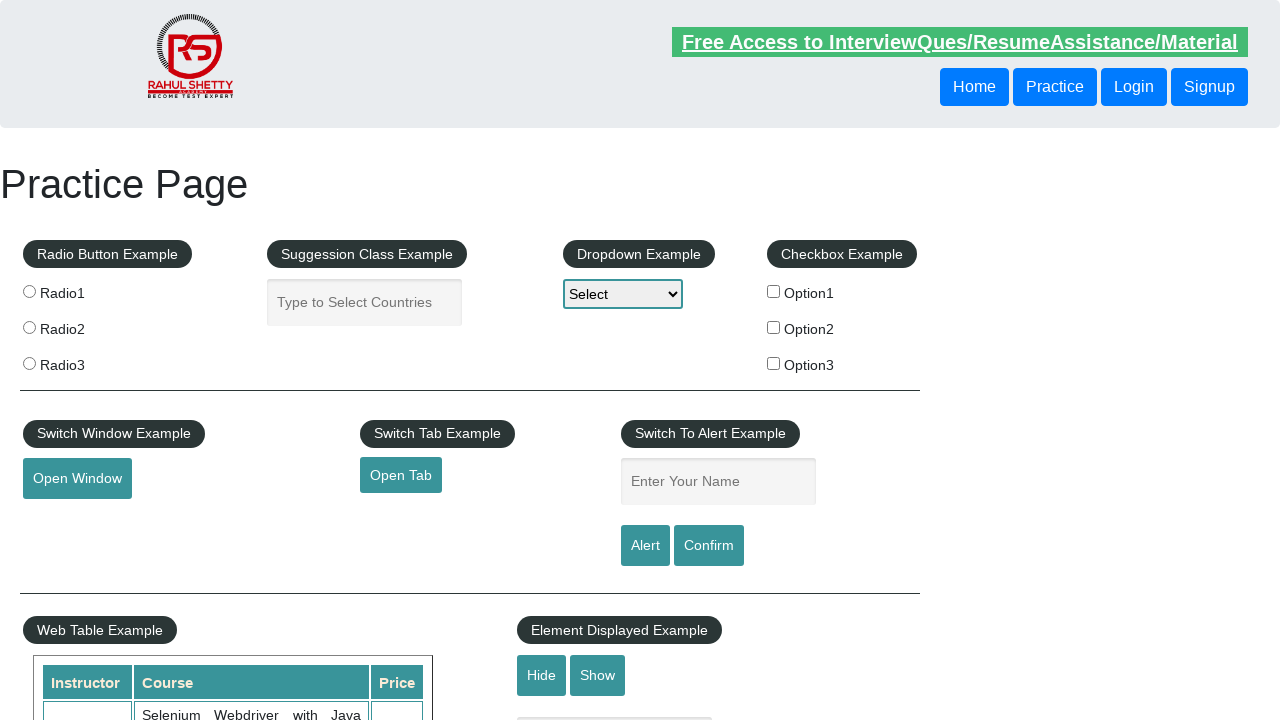

Scrolled to iFrame Example section
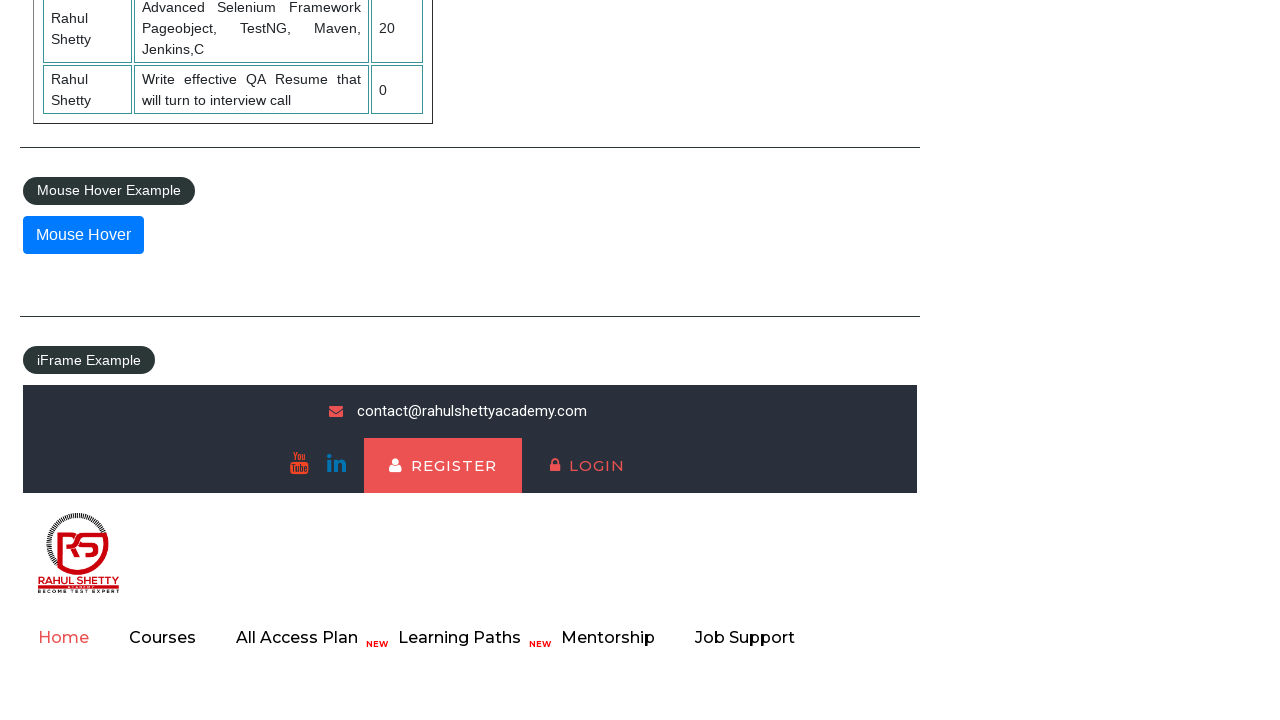

Hovered over mouse hover element at (83, 235) on #mousehover
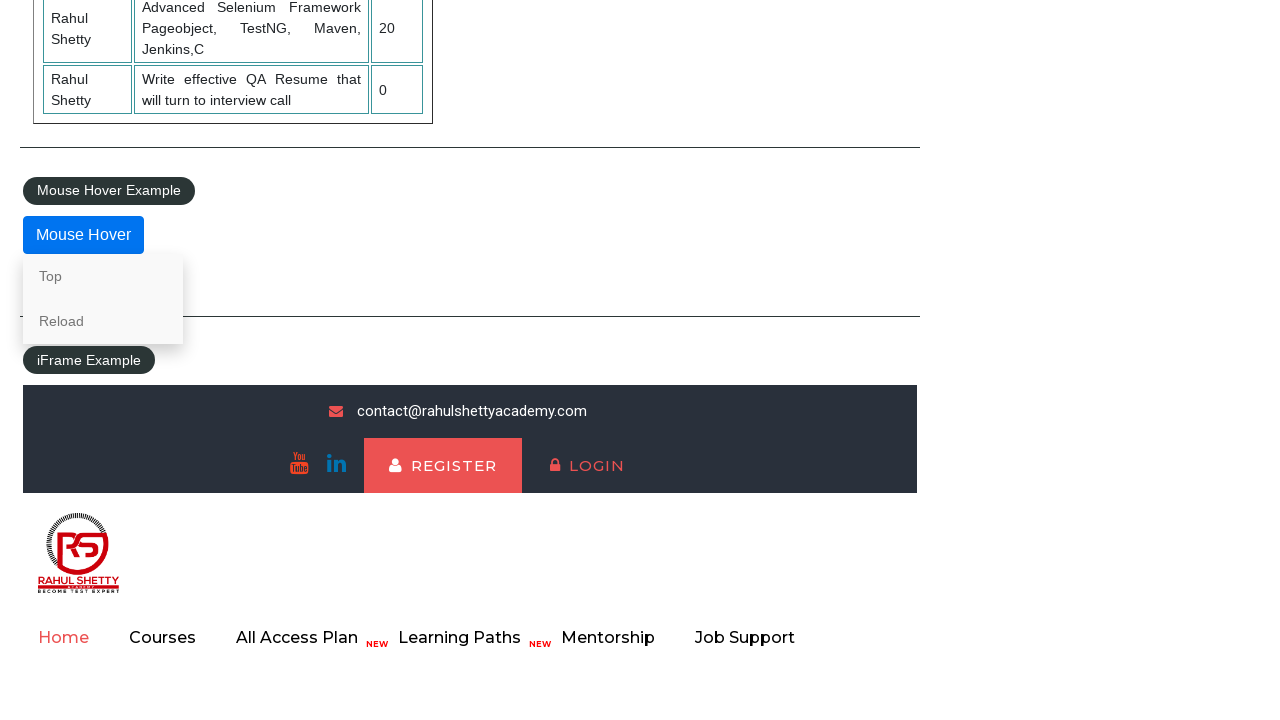

Scrolled to autocomplete field
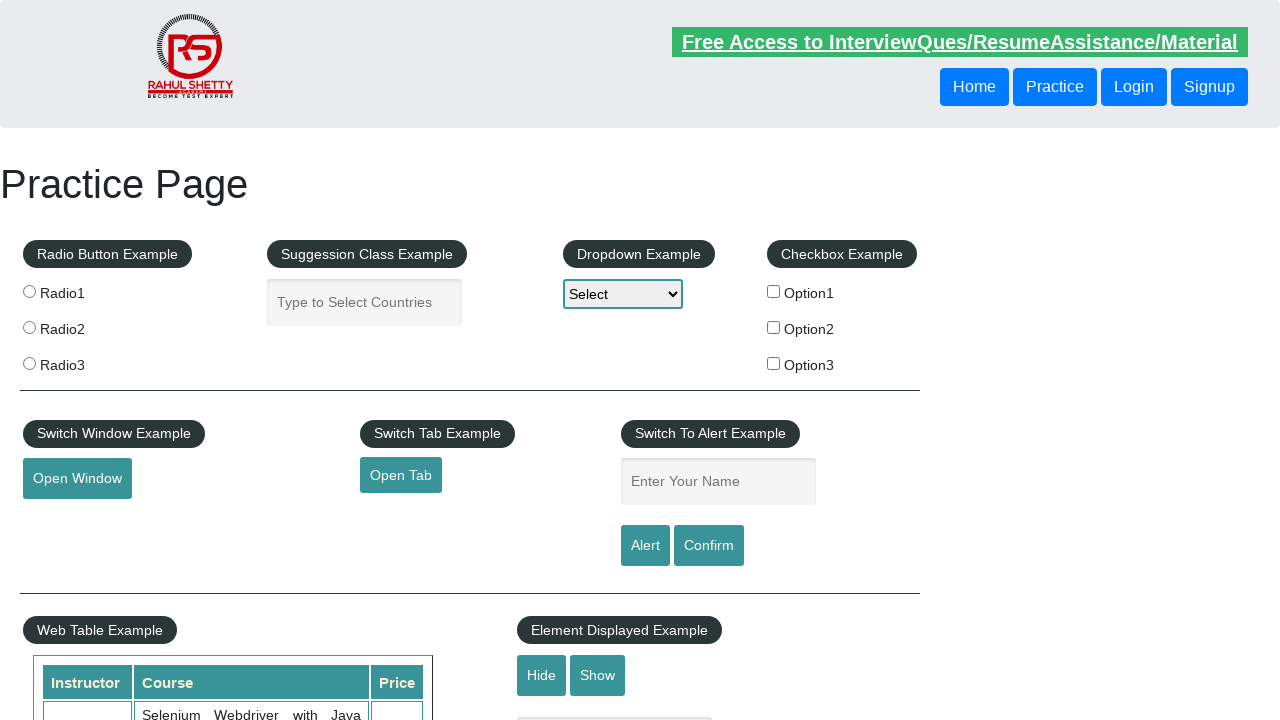

Clicked on autocomplete field at (365, 302) on #autocomplete
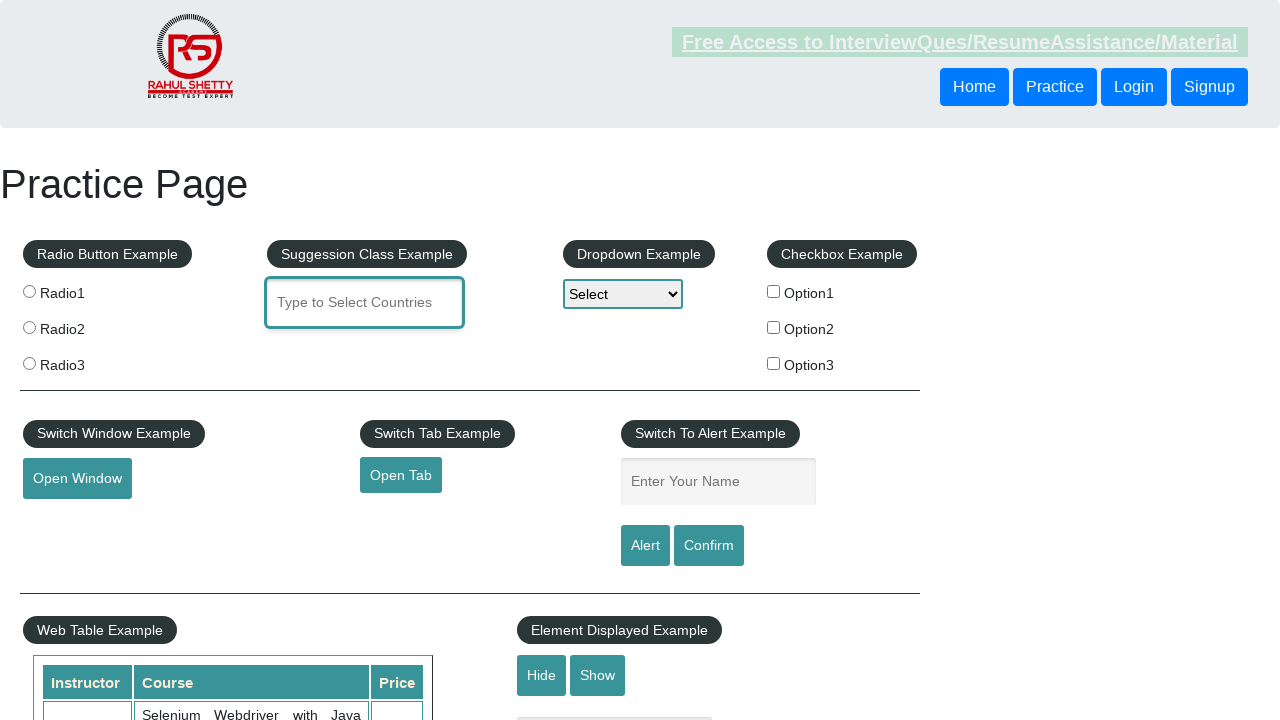

Typed 'INDIA' in autocomplete field with shift key (uppercase) on #autocomplete
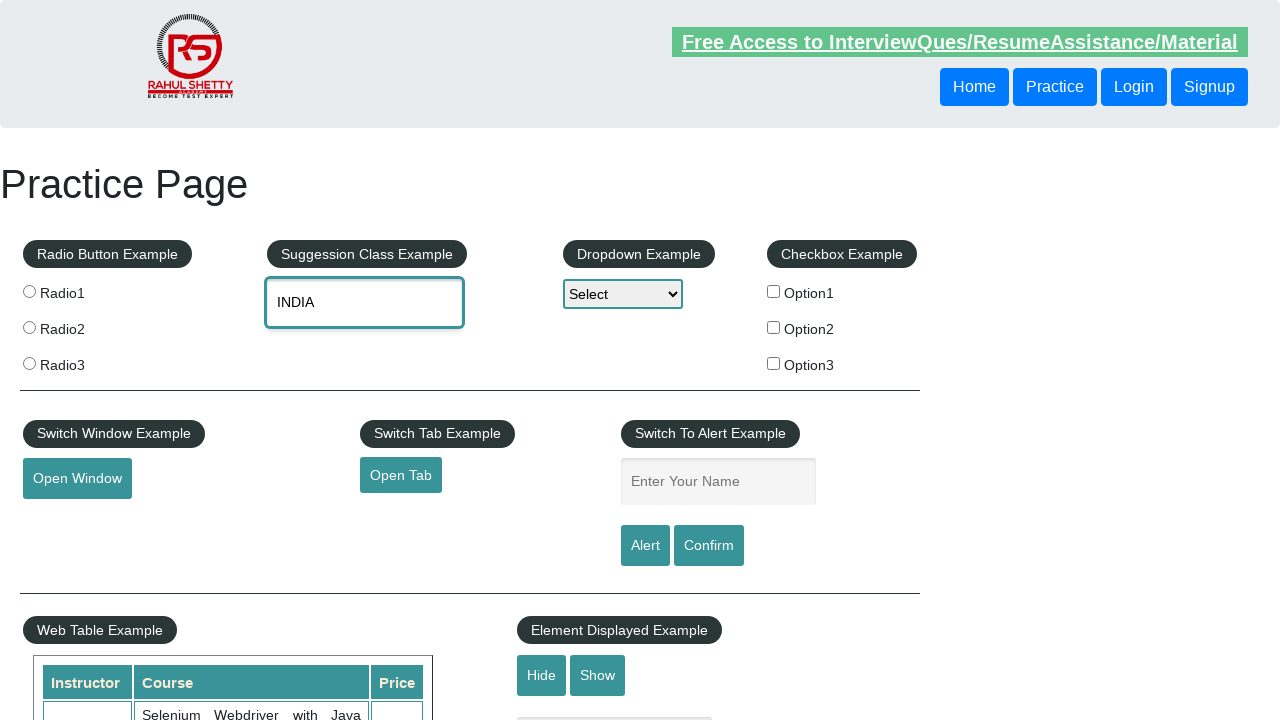

Double-clicked on autocomplete field at (365, 302) on #autocomplete
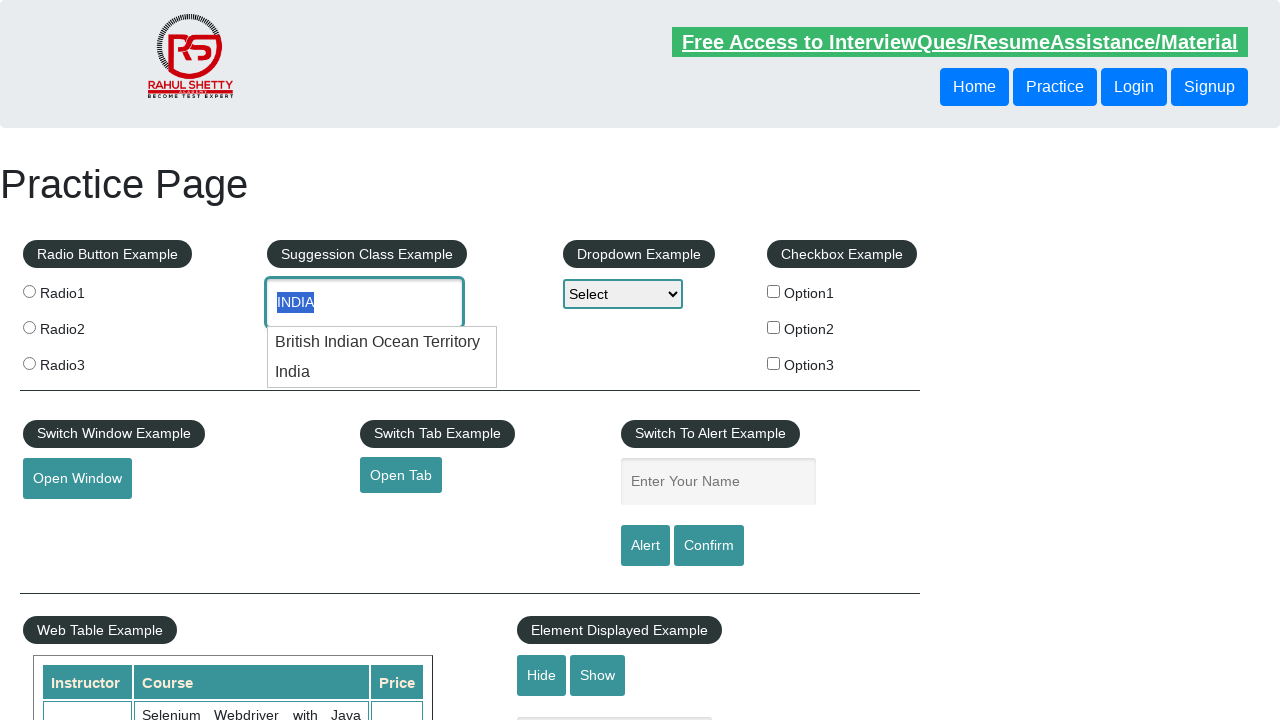

Right-clicked on open window element at (77, 479) on #openwindow
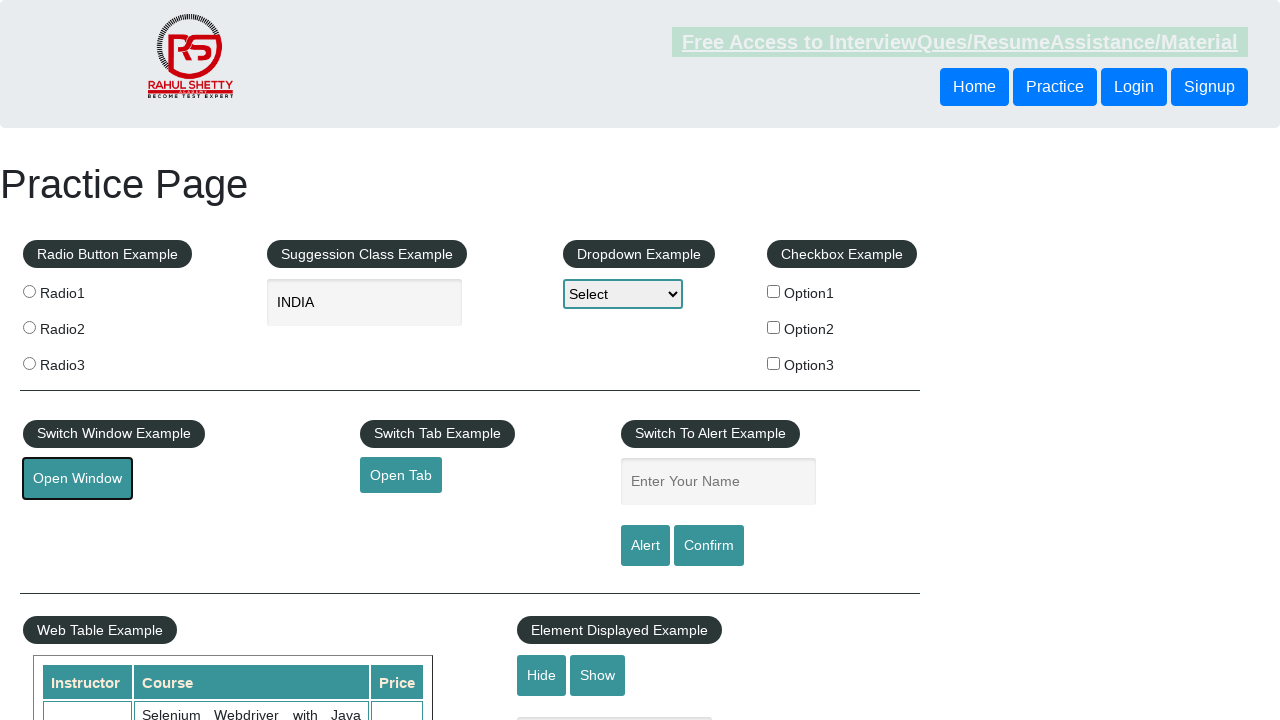

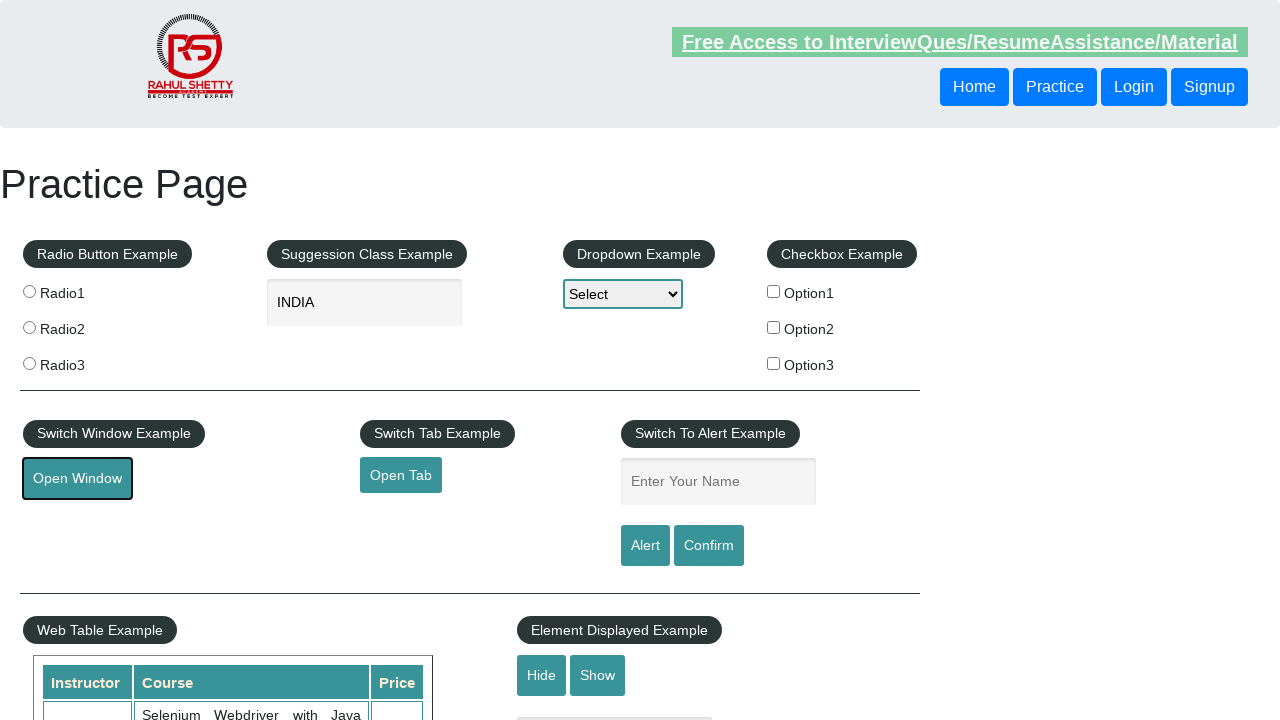